Navigates to the Douglas brands page, scrolls to load all content, and verifies that brand links are displayed on the page.

Starting URL: https://www.douglas.pl/pl/brands

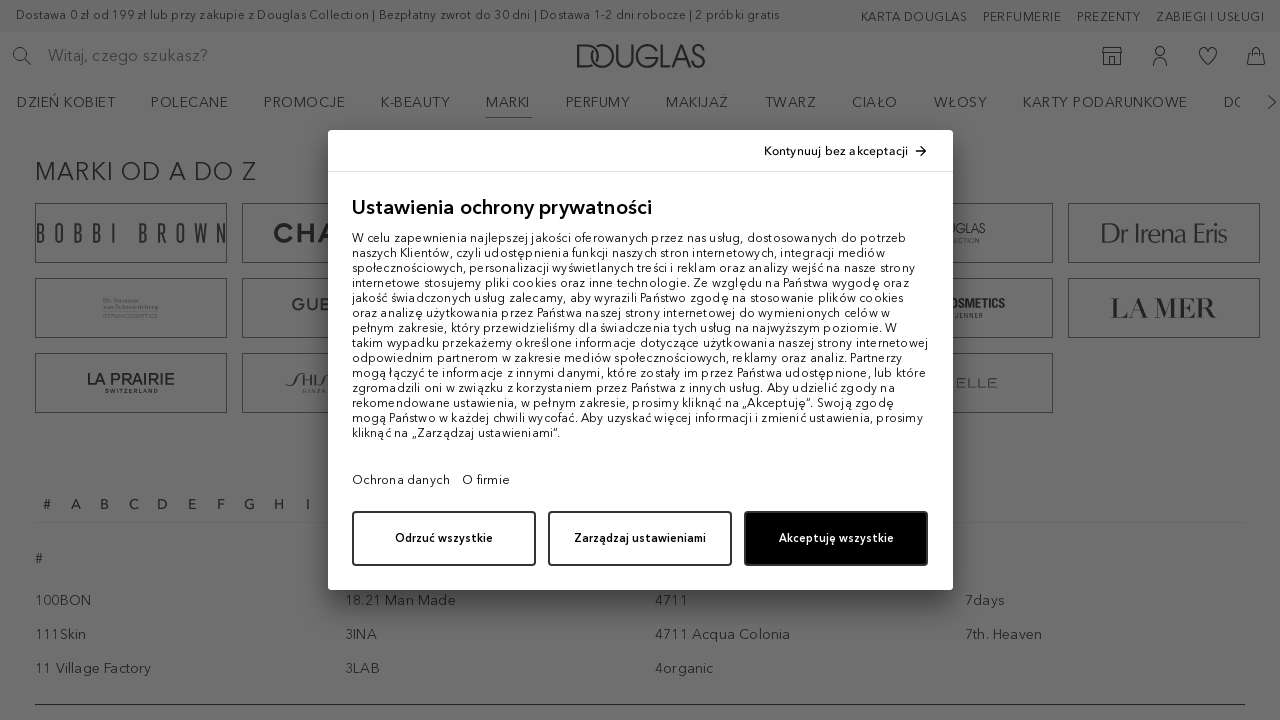

Waited for page to reach networkidle state
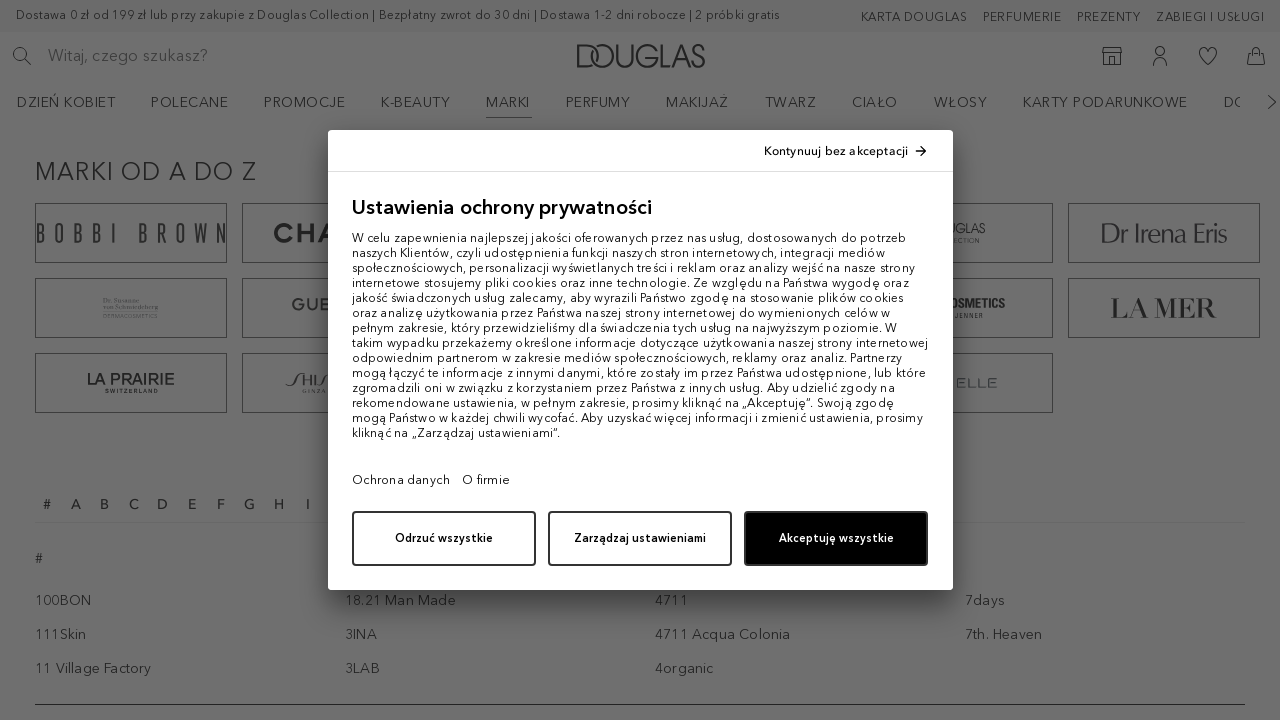

Scrolled down to load all brand content
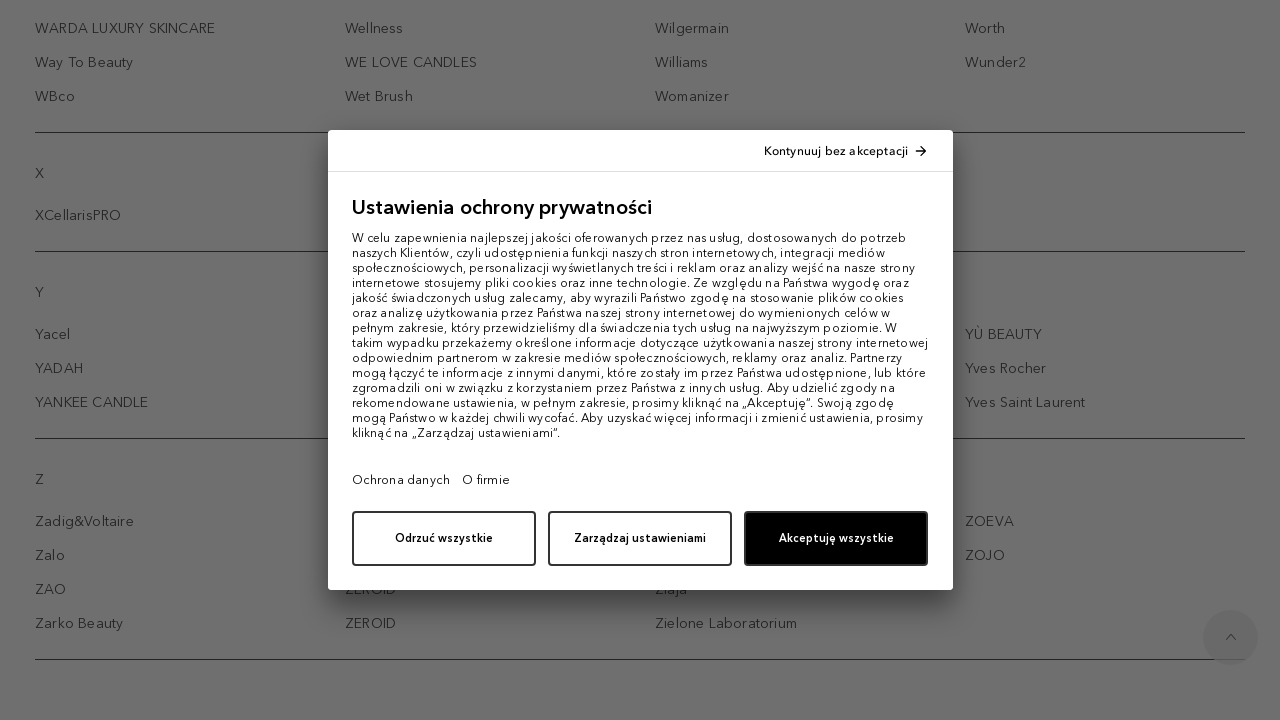

Brand links are now visible on the page
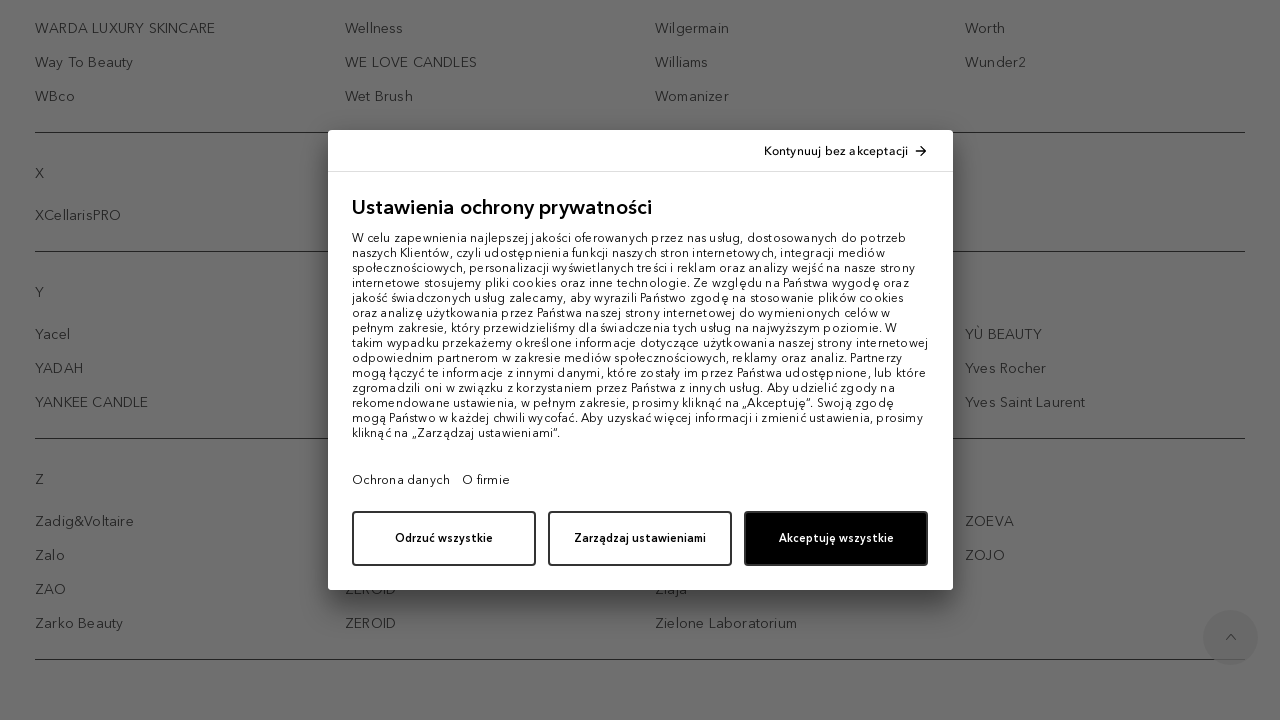

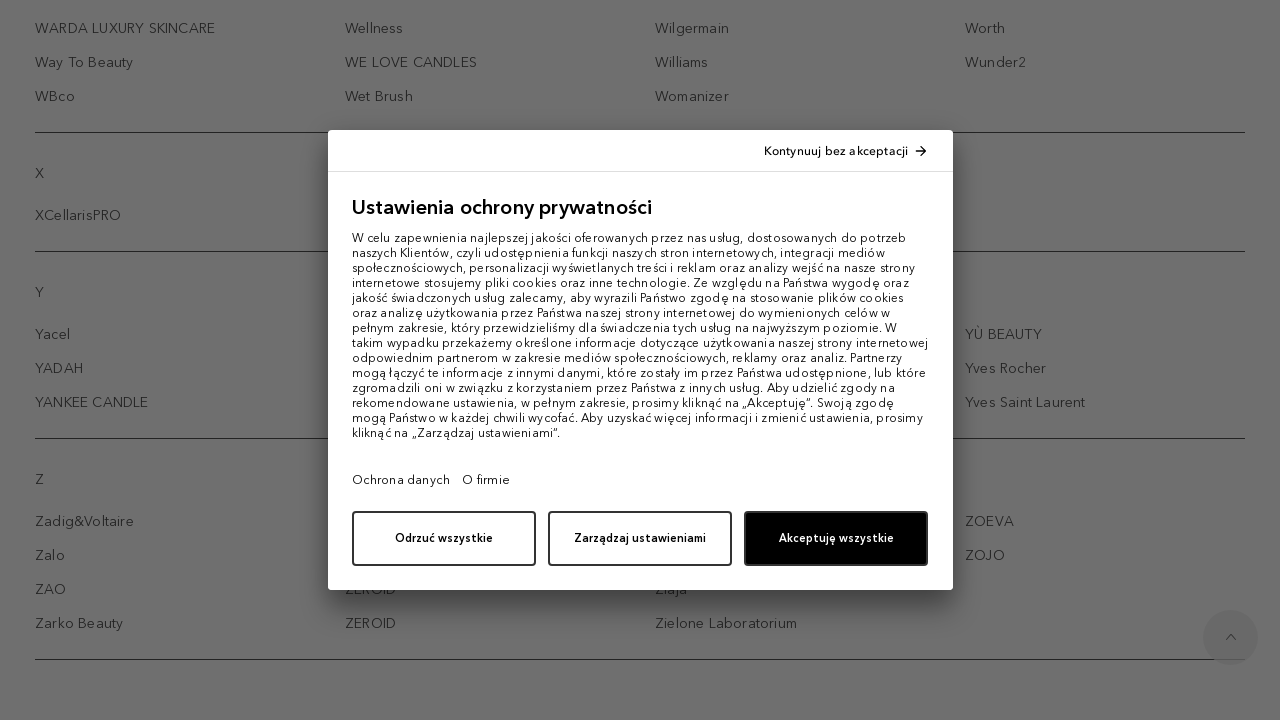